Tests a math problem form by reading two numbers, calculating their sum, selecting the result from a dropdown, and submitting the form

Starting URL: http://suninjuly.github.io/selects1.html

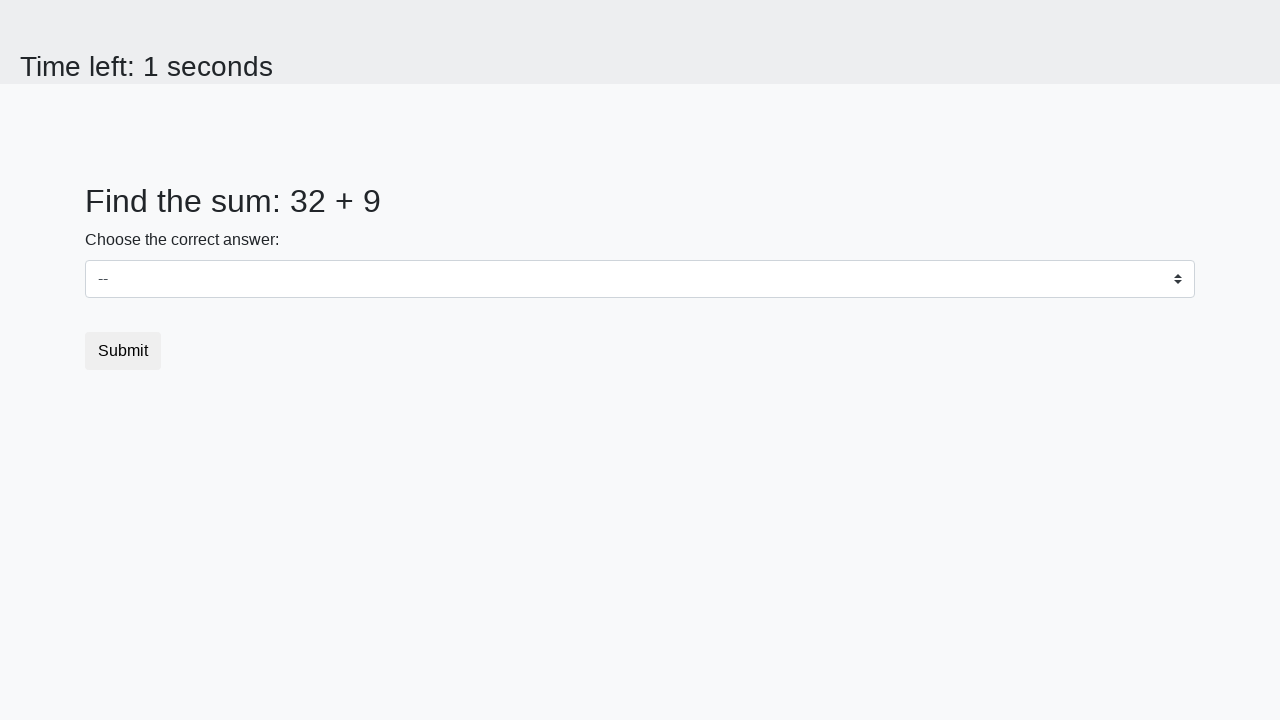

Retrieved first number from the page
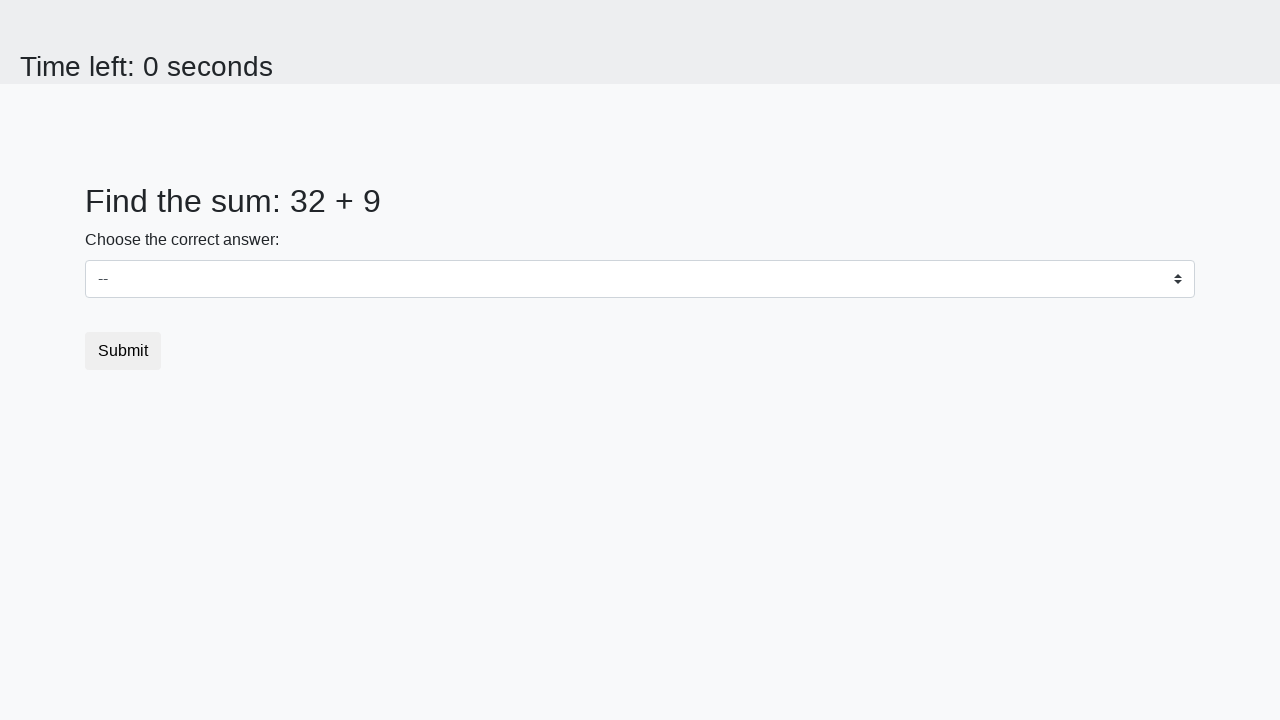

Retrieved second number from the page
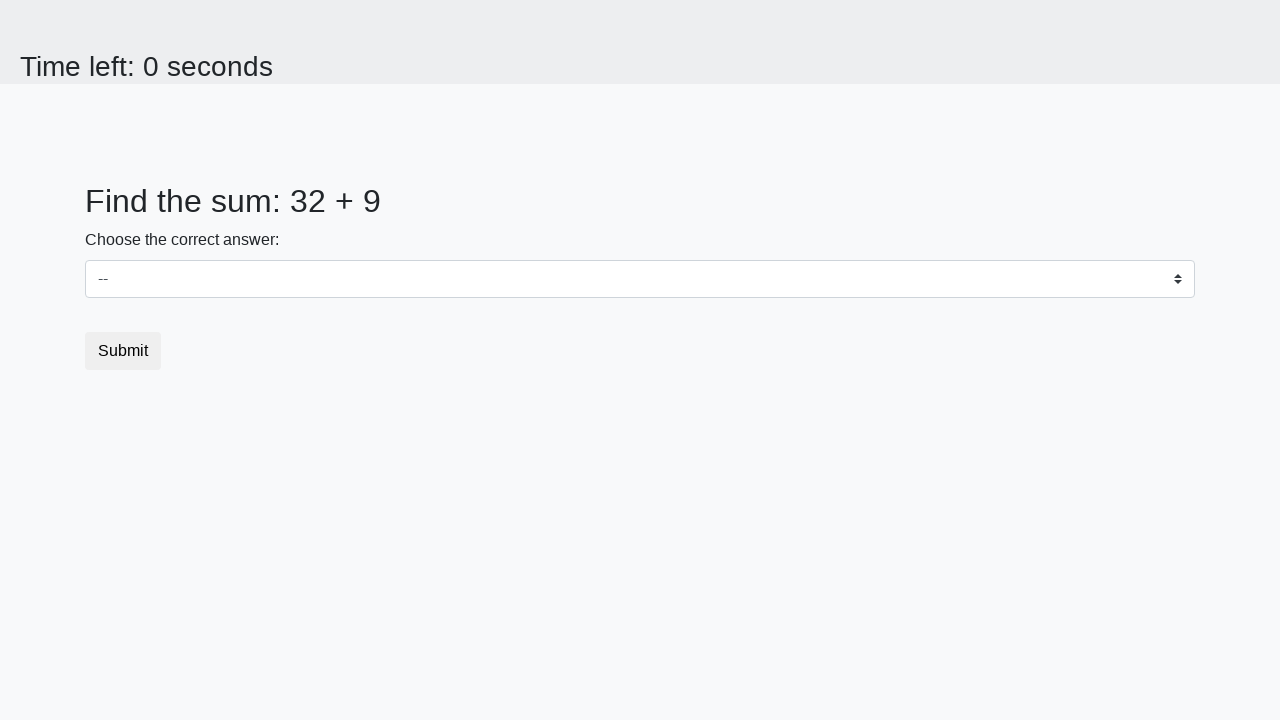

Calculated sum of 32 + 9 = 41
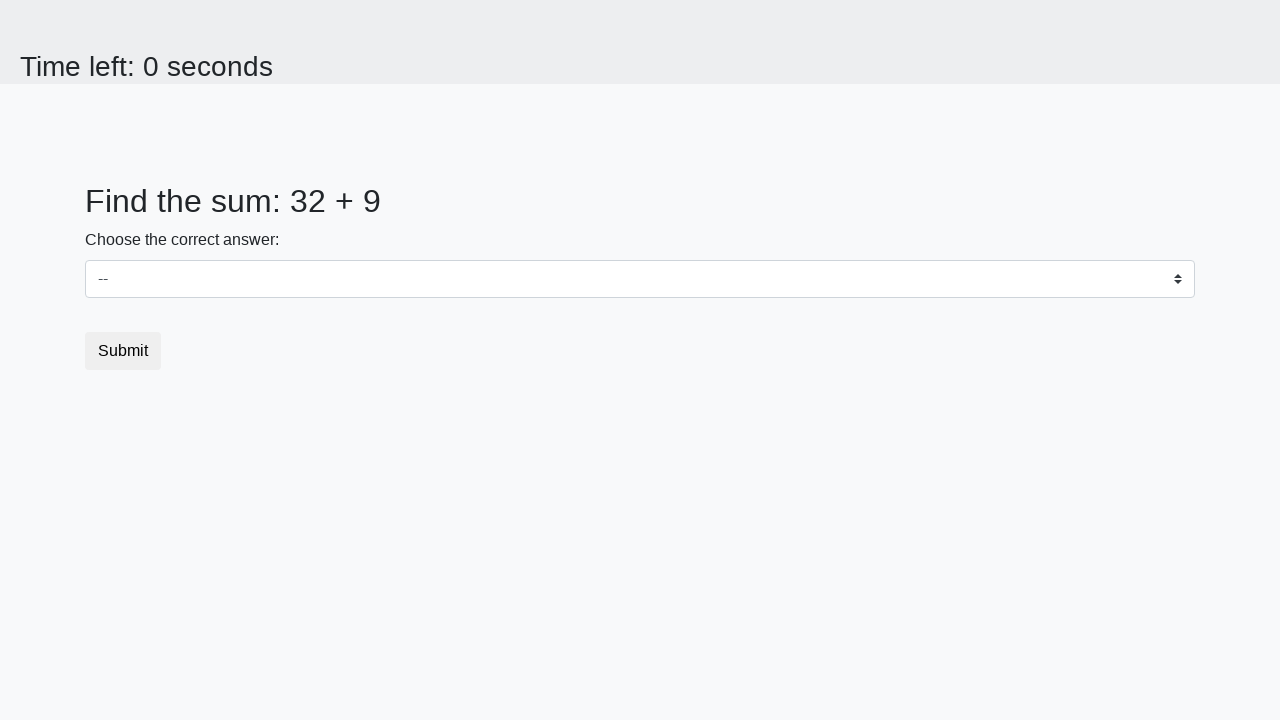

Selected 41 from the dropdown menu on #dropdown
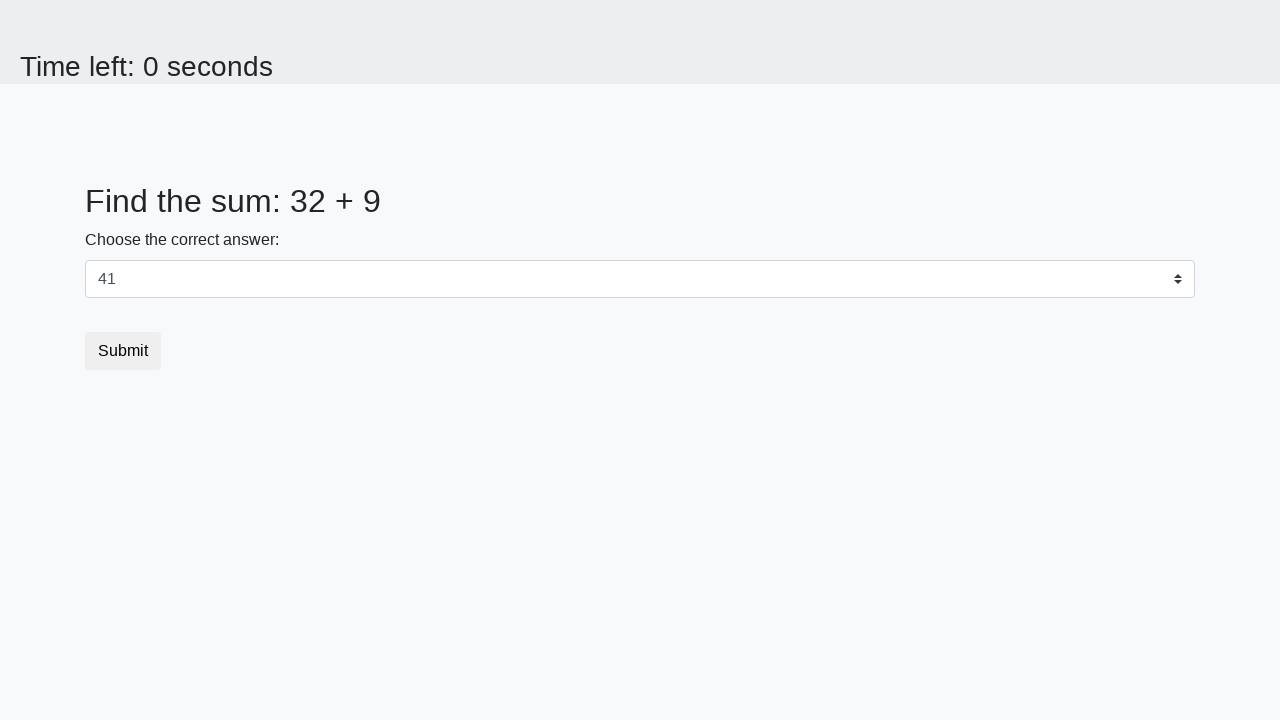

Clicked submit button to submit the form at (123, 351) on button
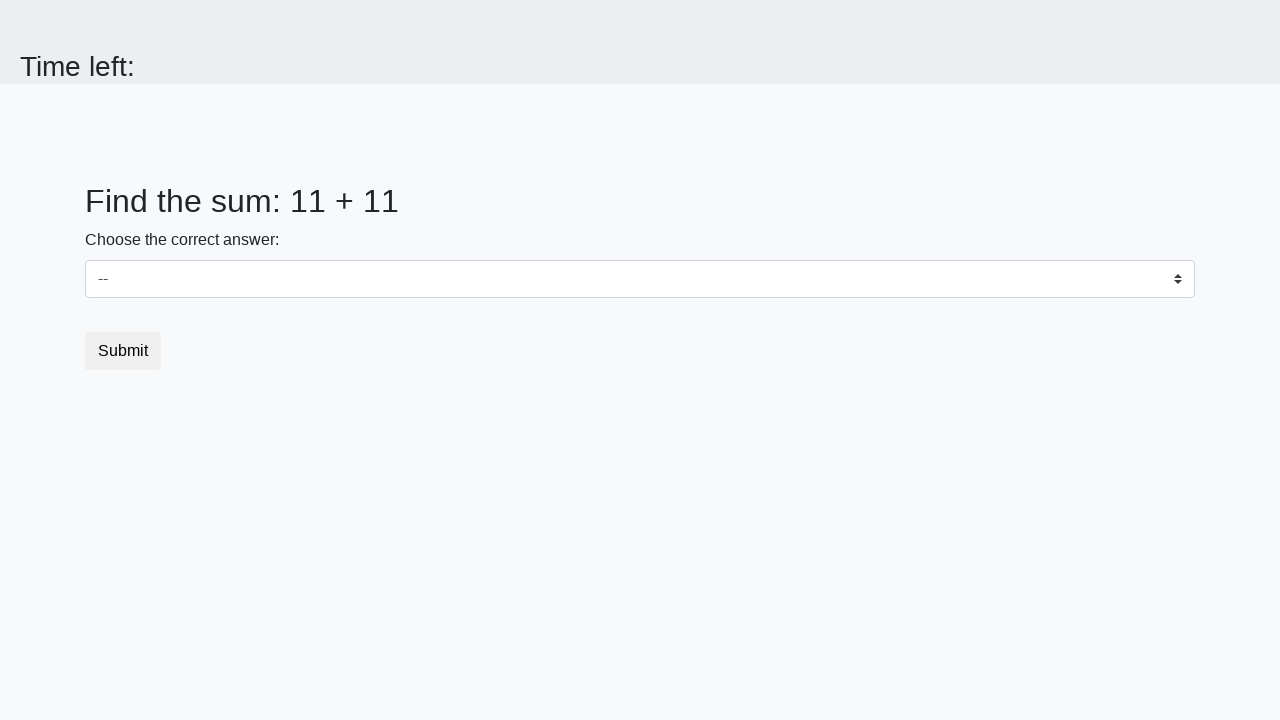

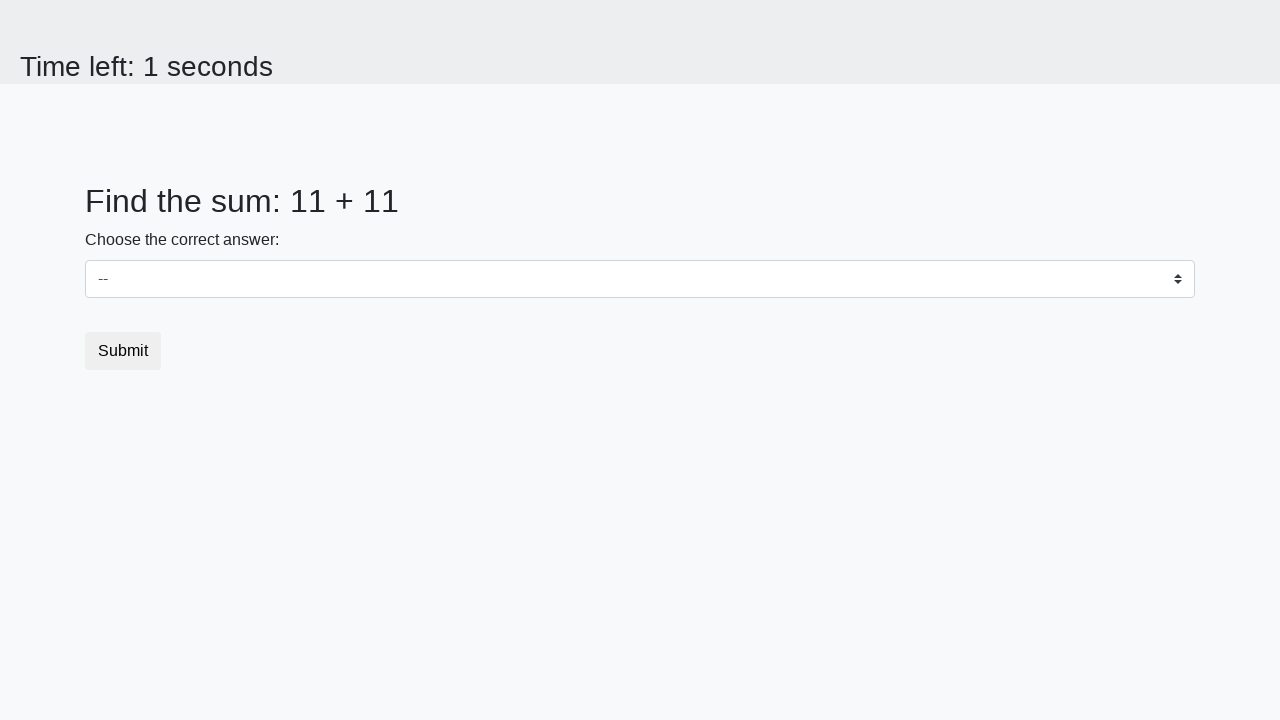